Draws a signature on a canvas element by performing a series of mouse movements and drag operations to create a line pattern

Starting URL: https://signature-generator.com/draw-signature/#google_vignette

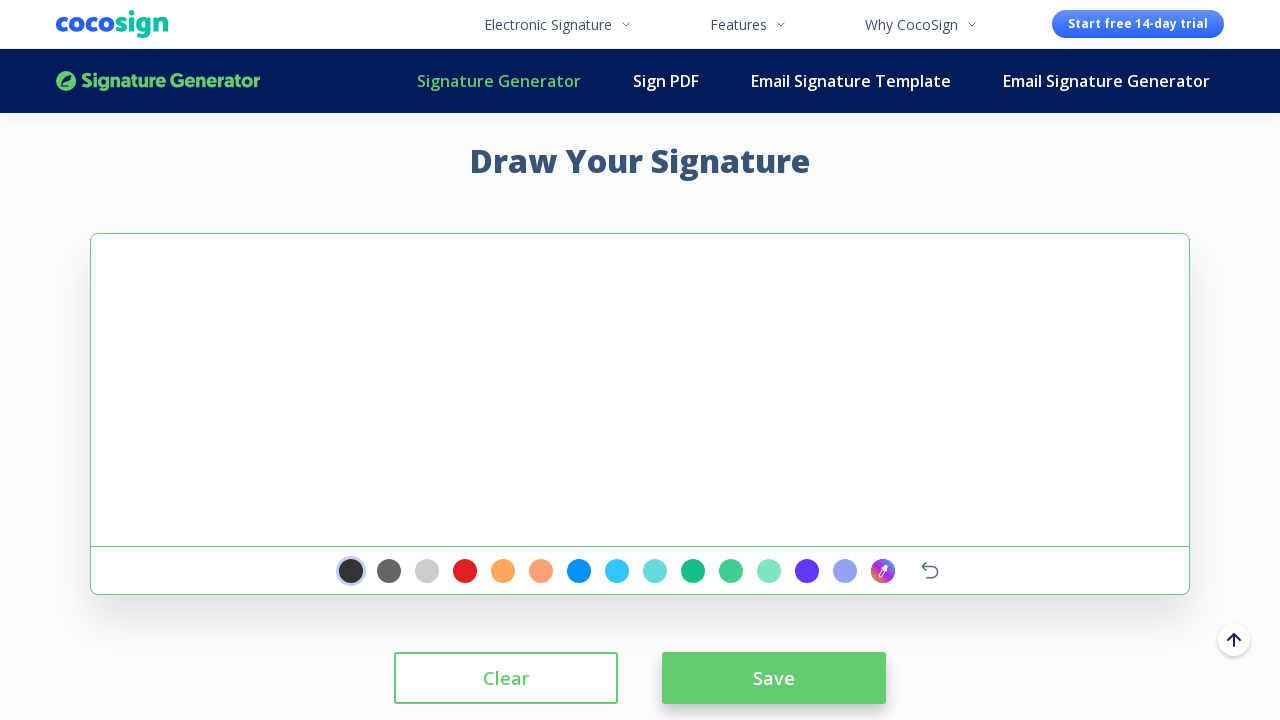

Located signature canvas element
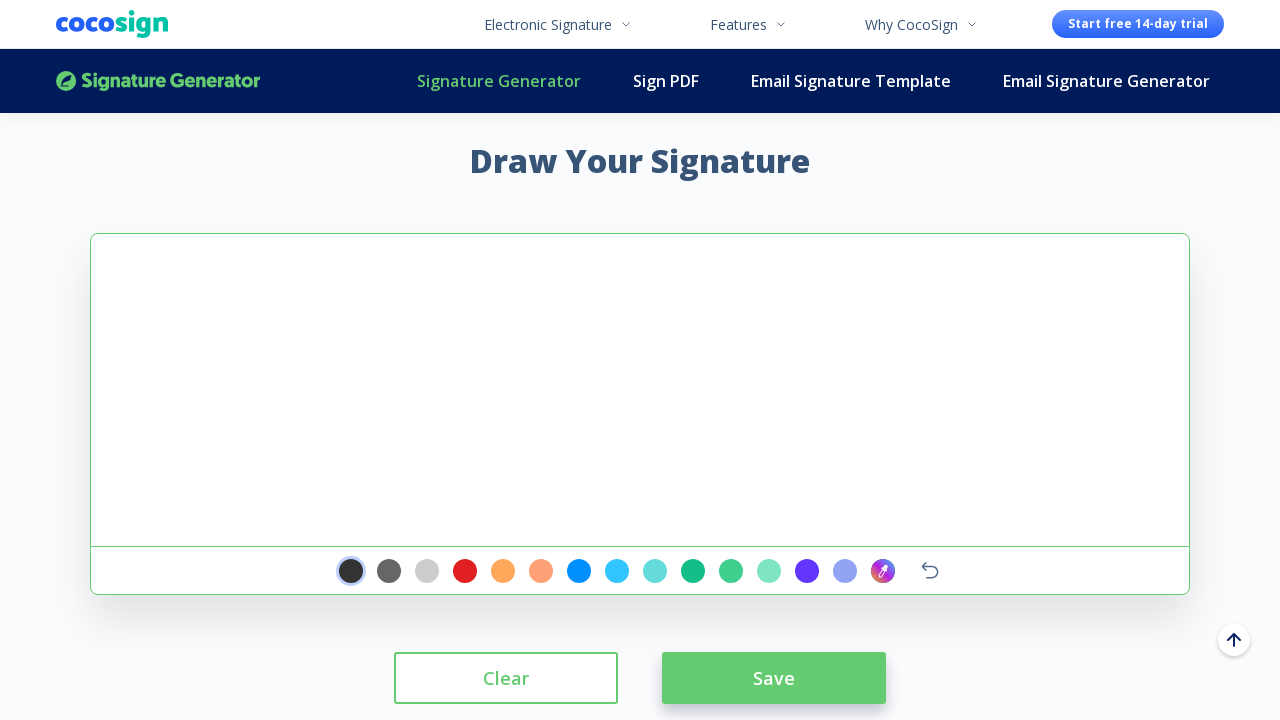

Waited for canvas to be ready
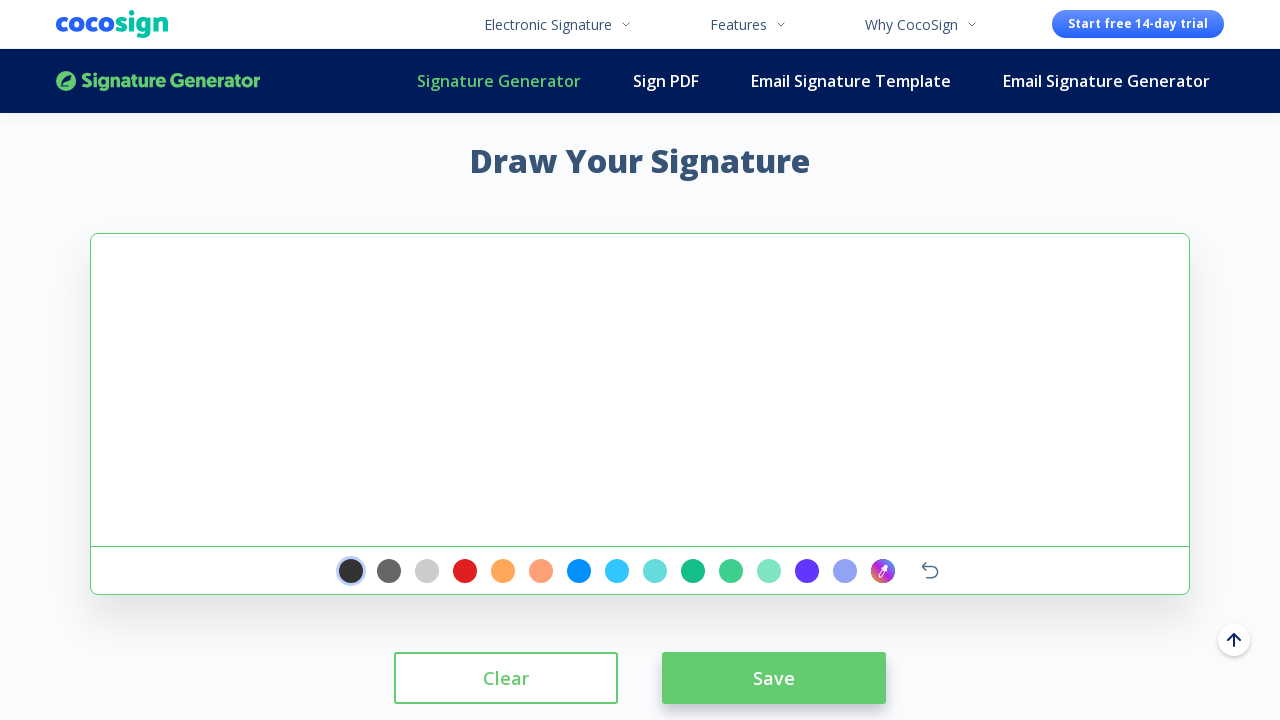

Retrieved canvas bounding box coordinates
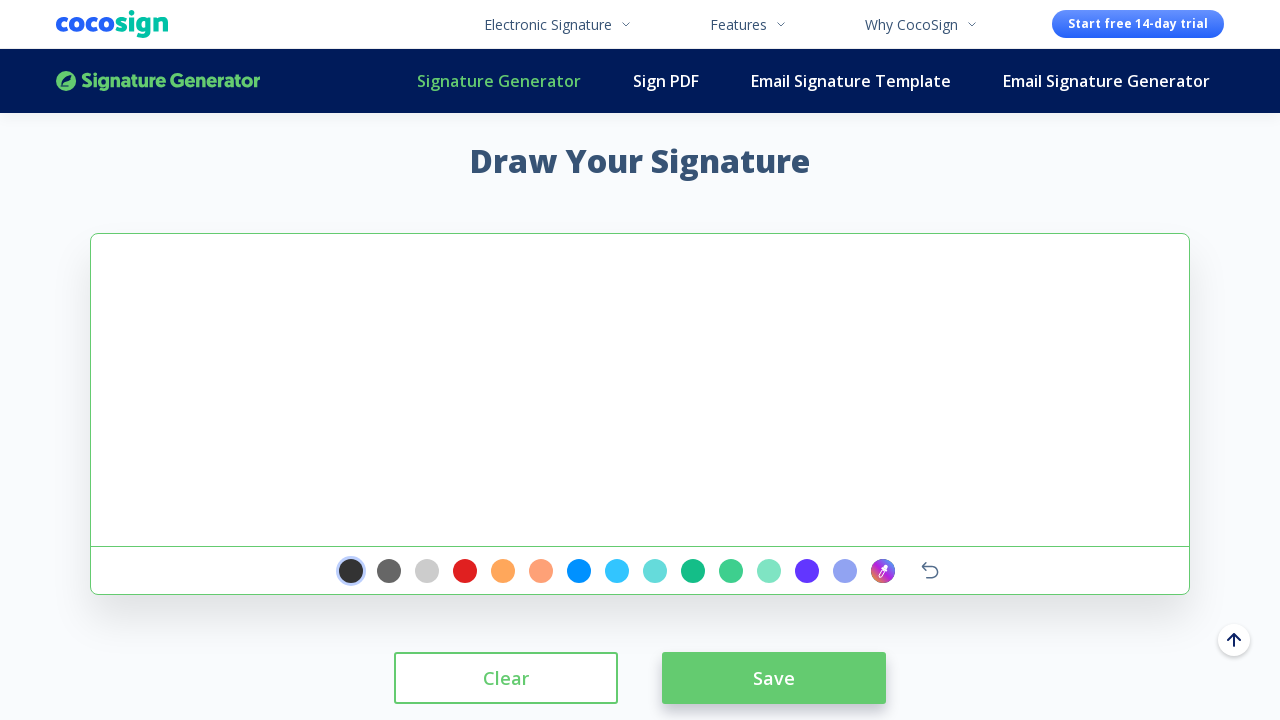

Clicked on canvas center to focus at (640, 390)
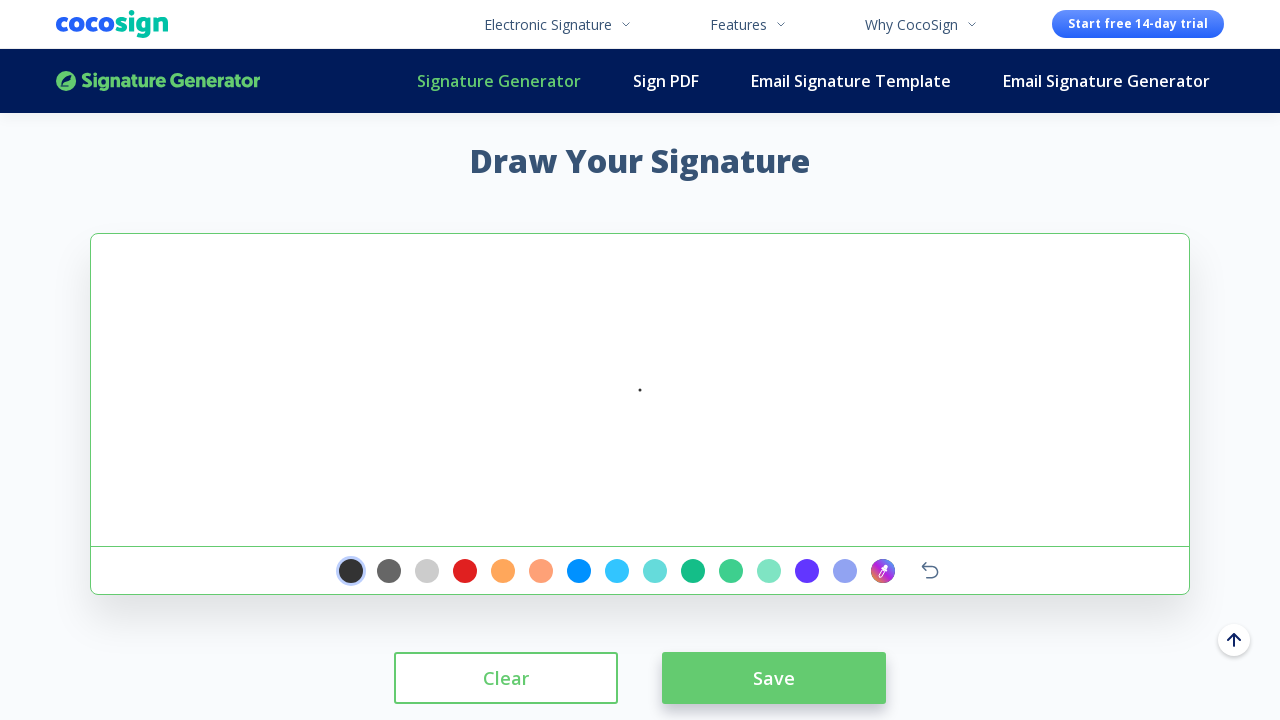

Moved mouse to starting position on canvas at (121, 244)
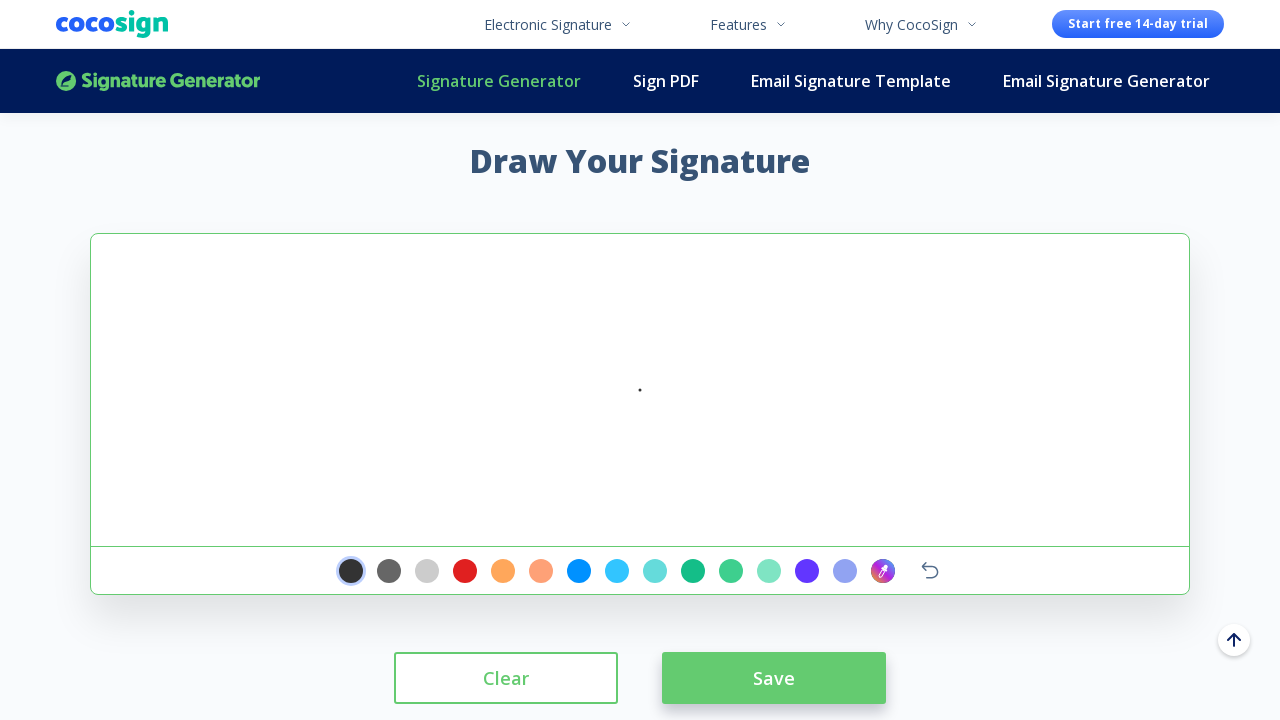

Pressed mouse button to begin drawing at (121, 244)
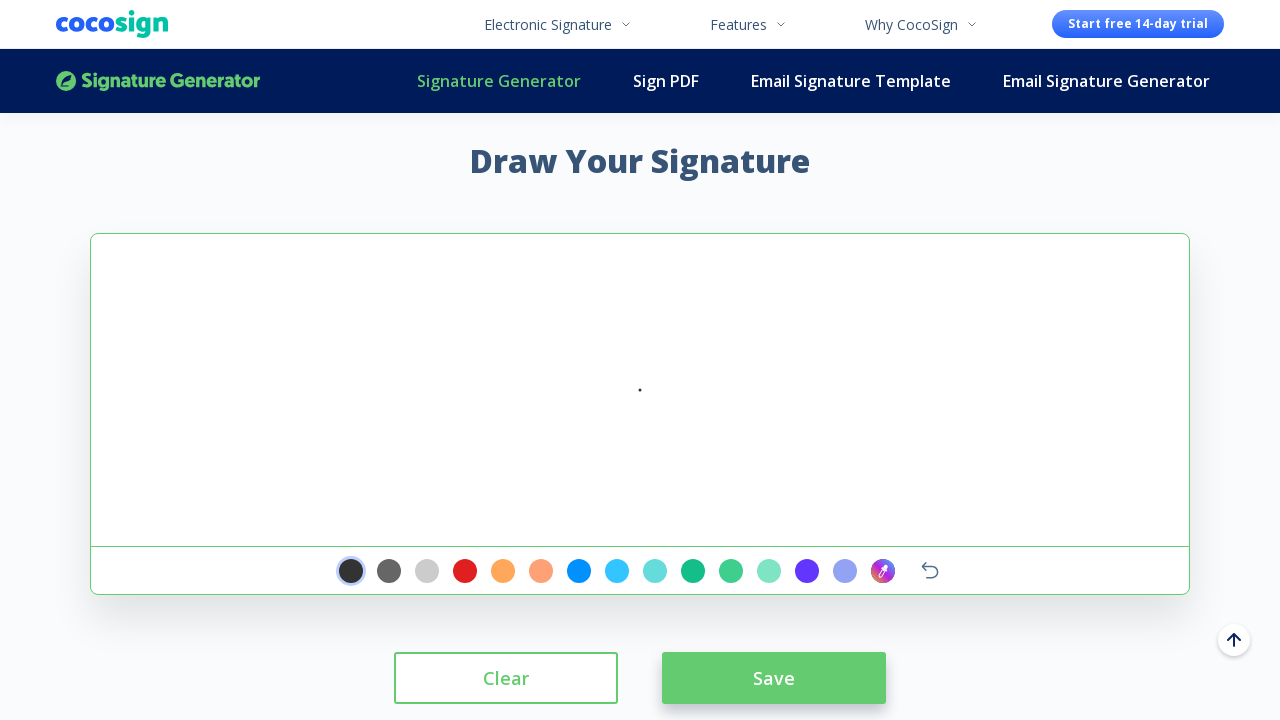

Drew upward line stroke at (121, 154)
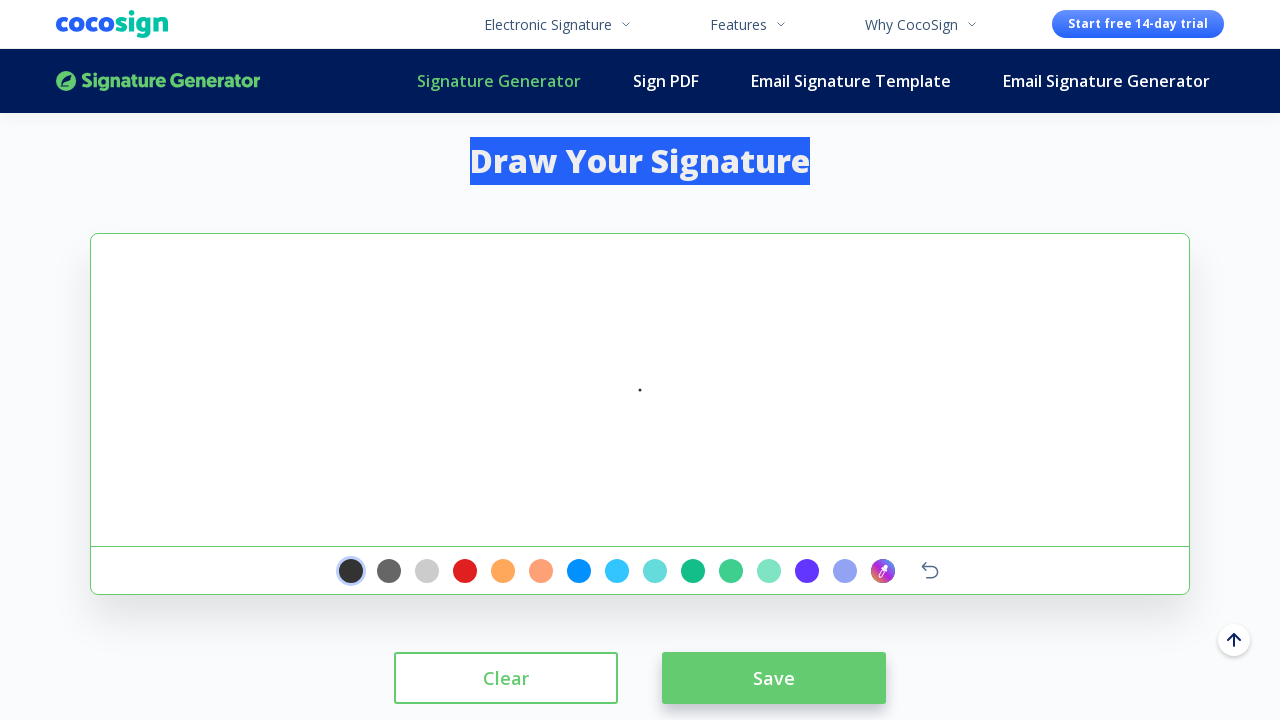

Drew diagonal line down and to the right at (171, 184)
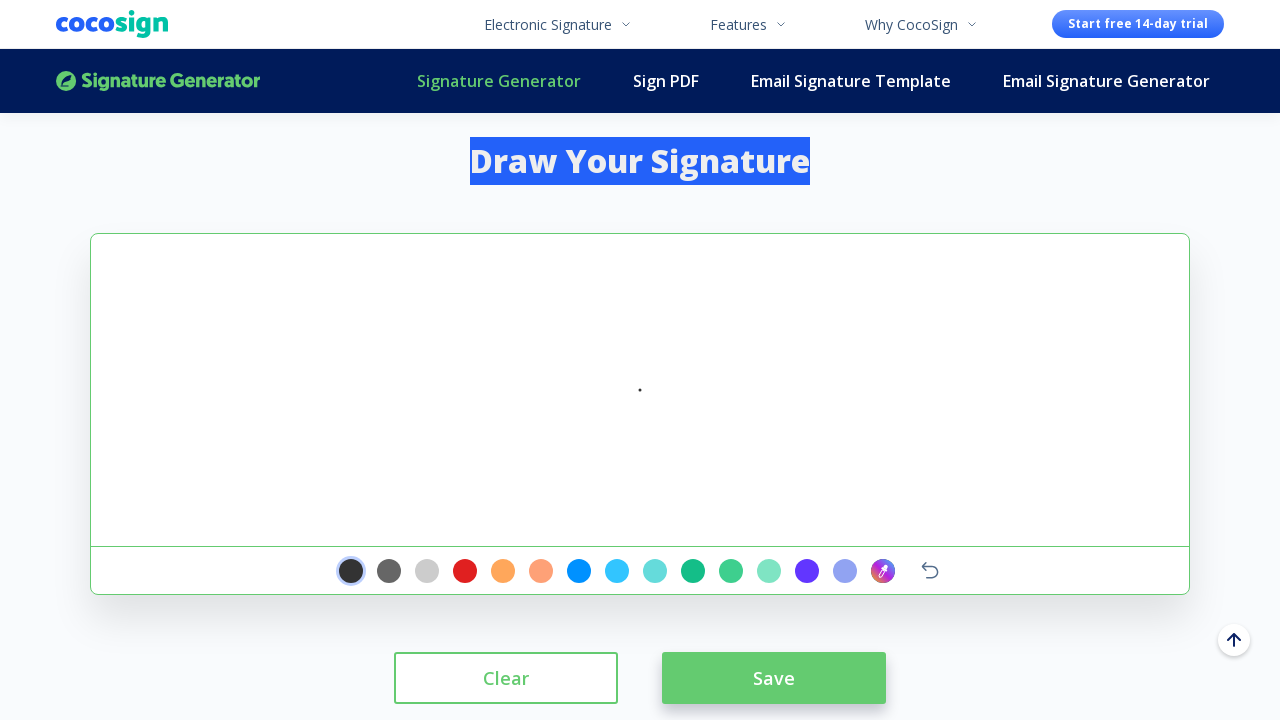

Drew horizontal line to the left at (121, 184)
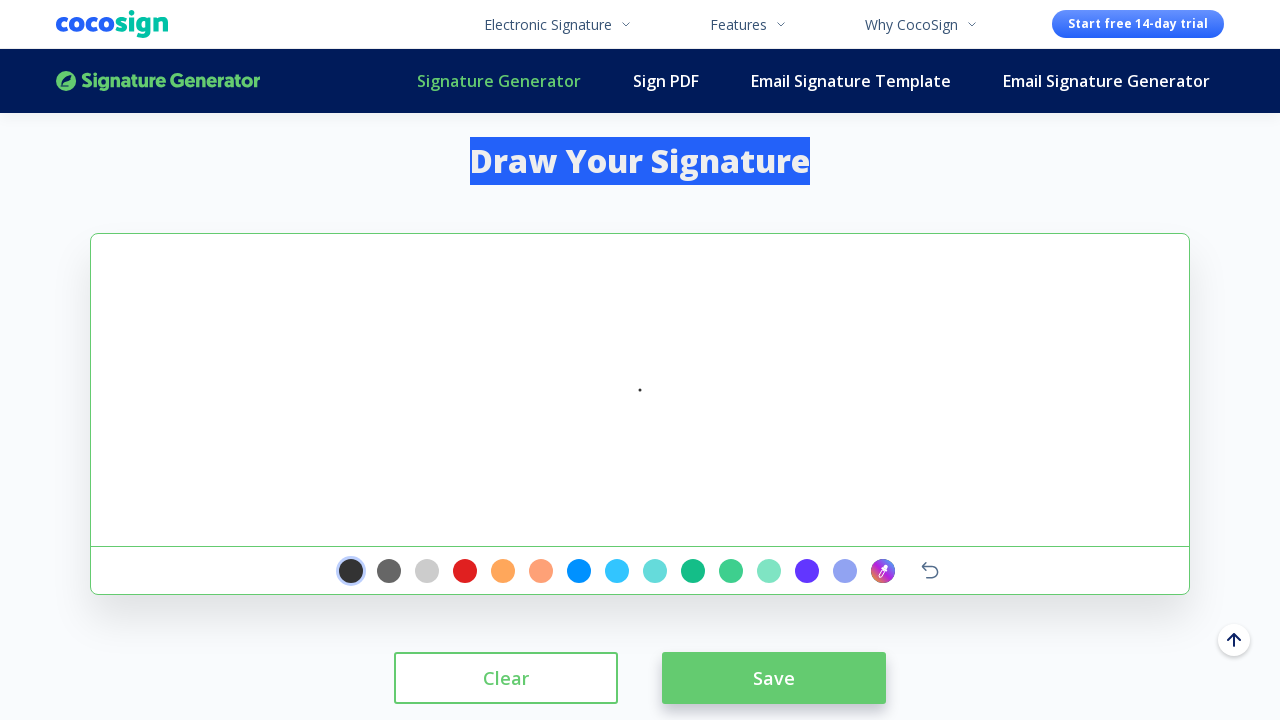

Released mouse button to complete signature drawing at (121, 184)
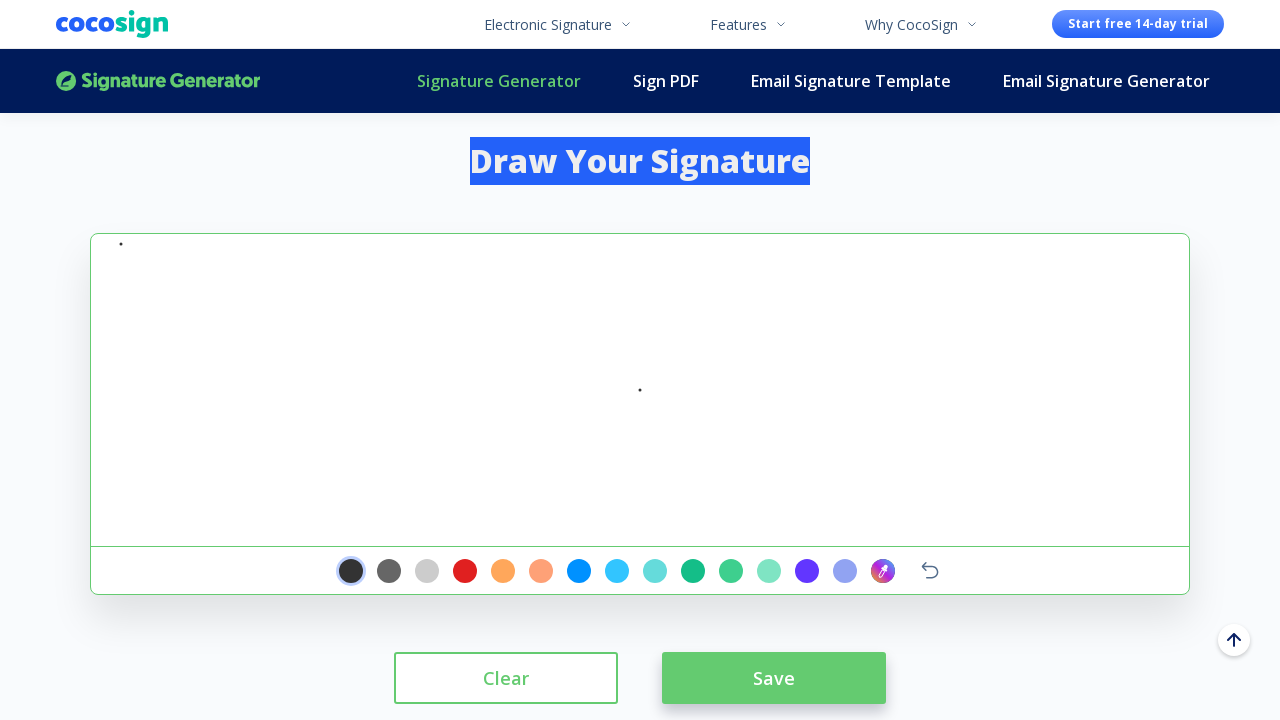

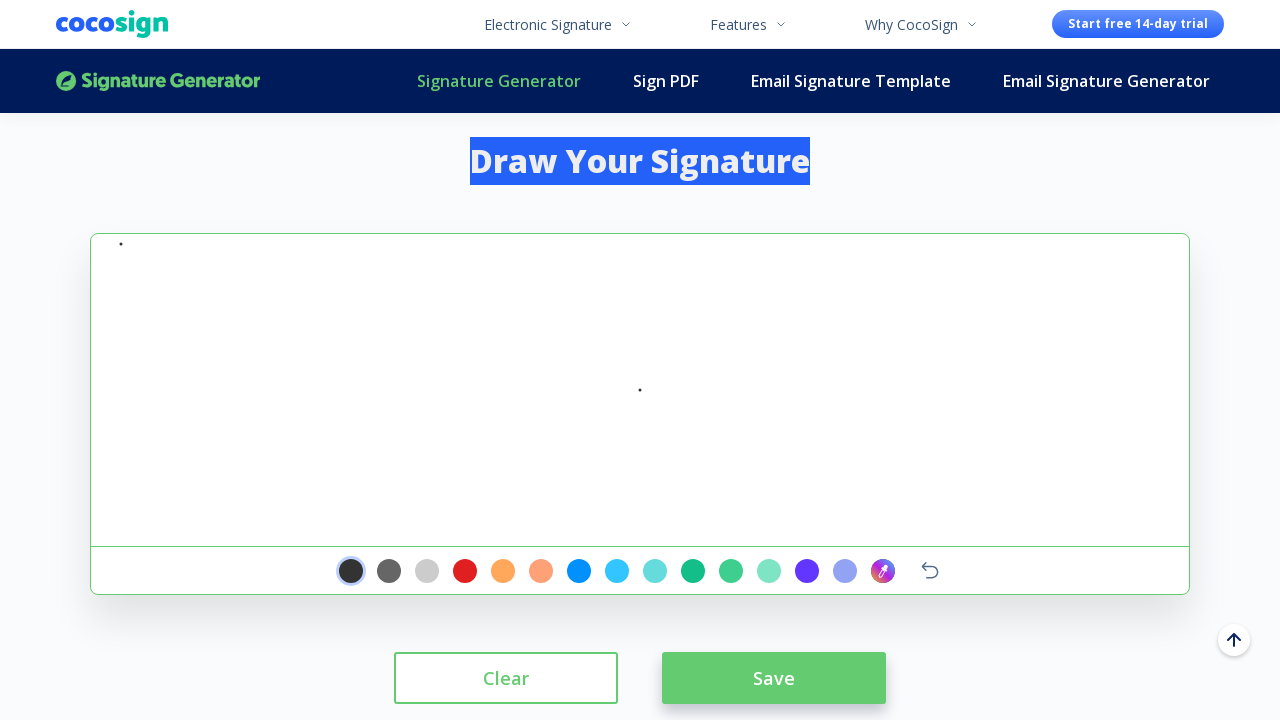